Tests the Zappos homepage search functionality by entering "Green Shoes" in the search field and submitting the search form

Starting URL: https://www.zappos.com

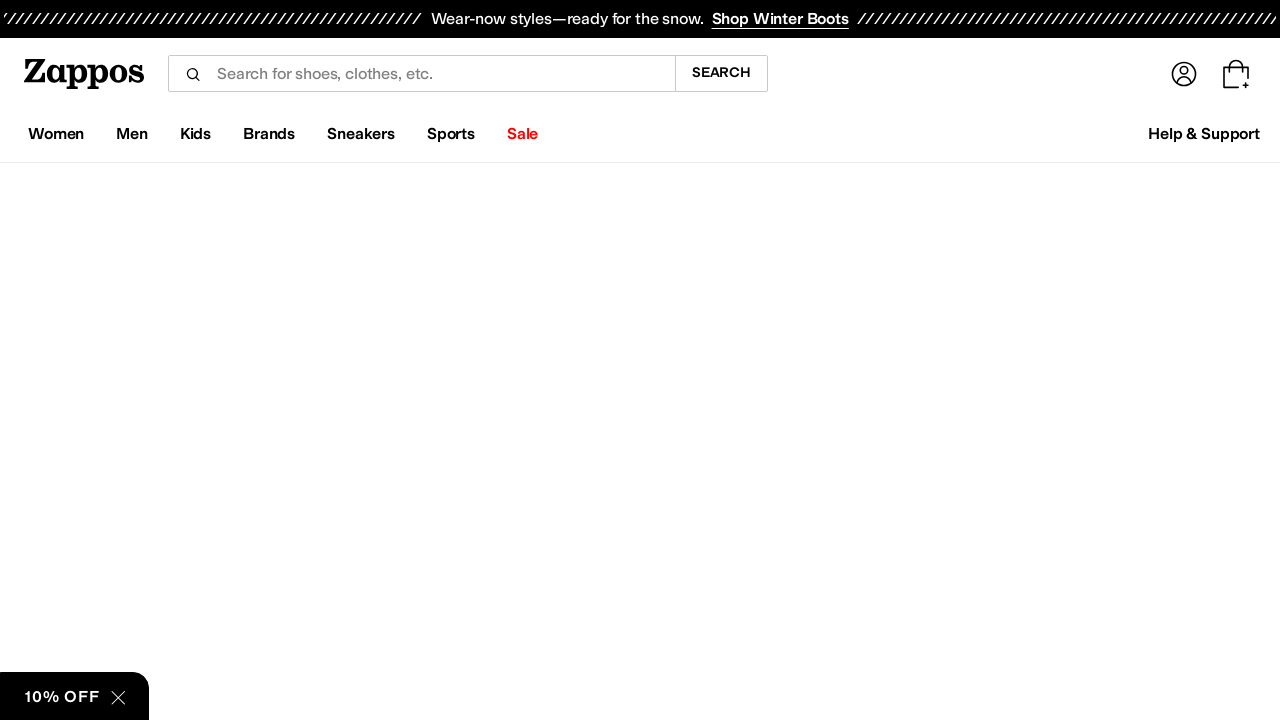

Filled search field with 'Green Shoes' on input[name='term']
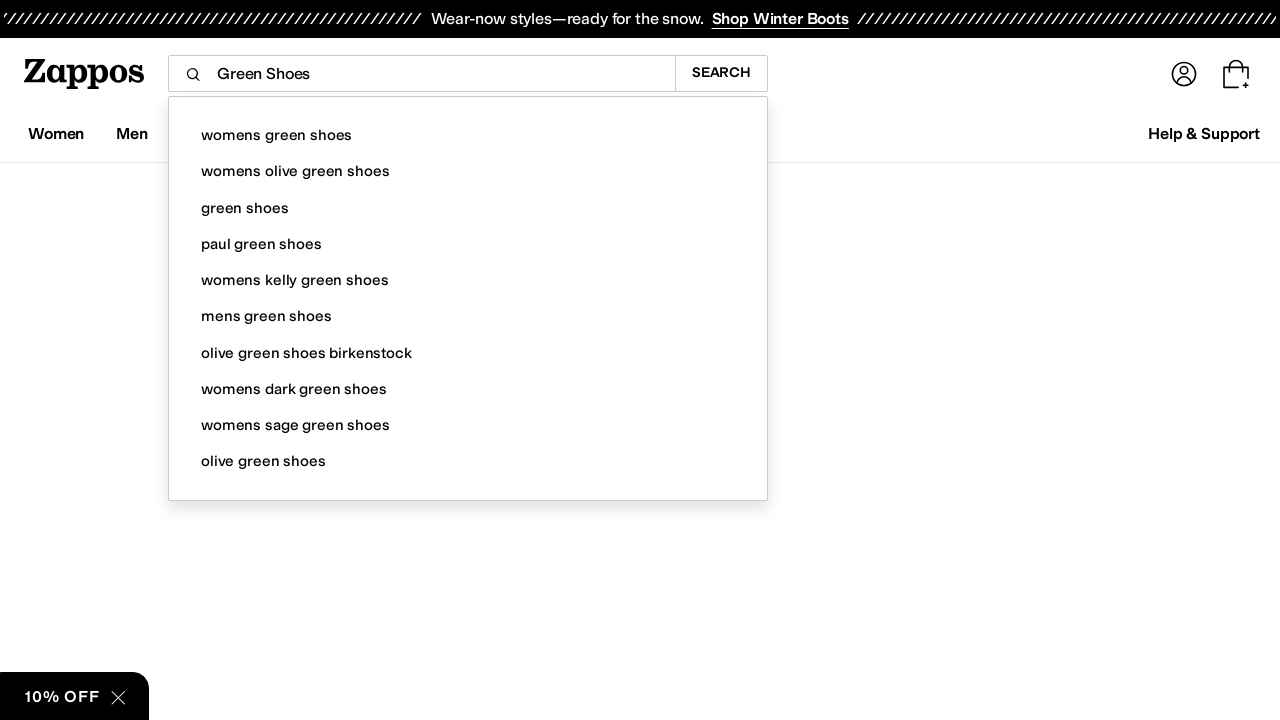

Pressed Enter to submit search form on input[name='term']
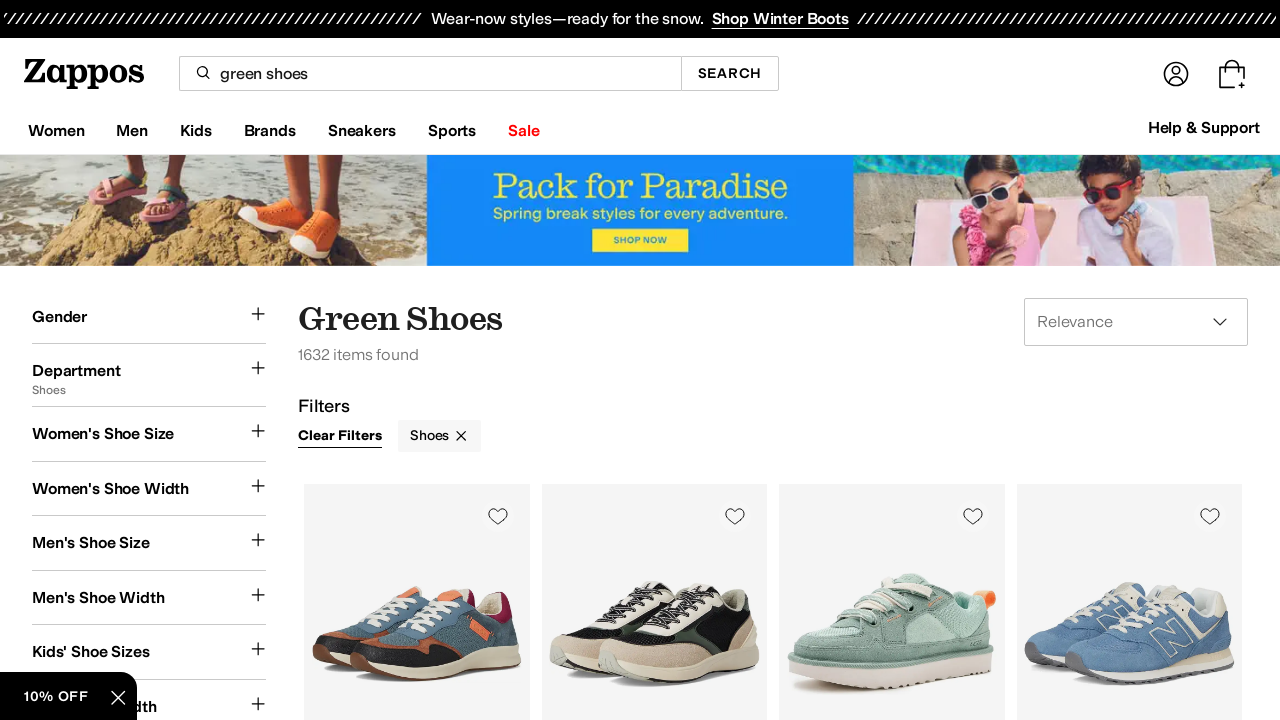

Search results page loaded and network idle
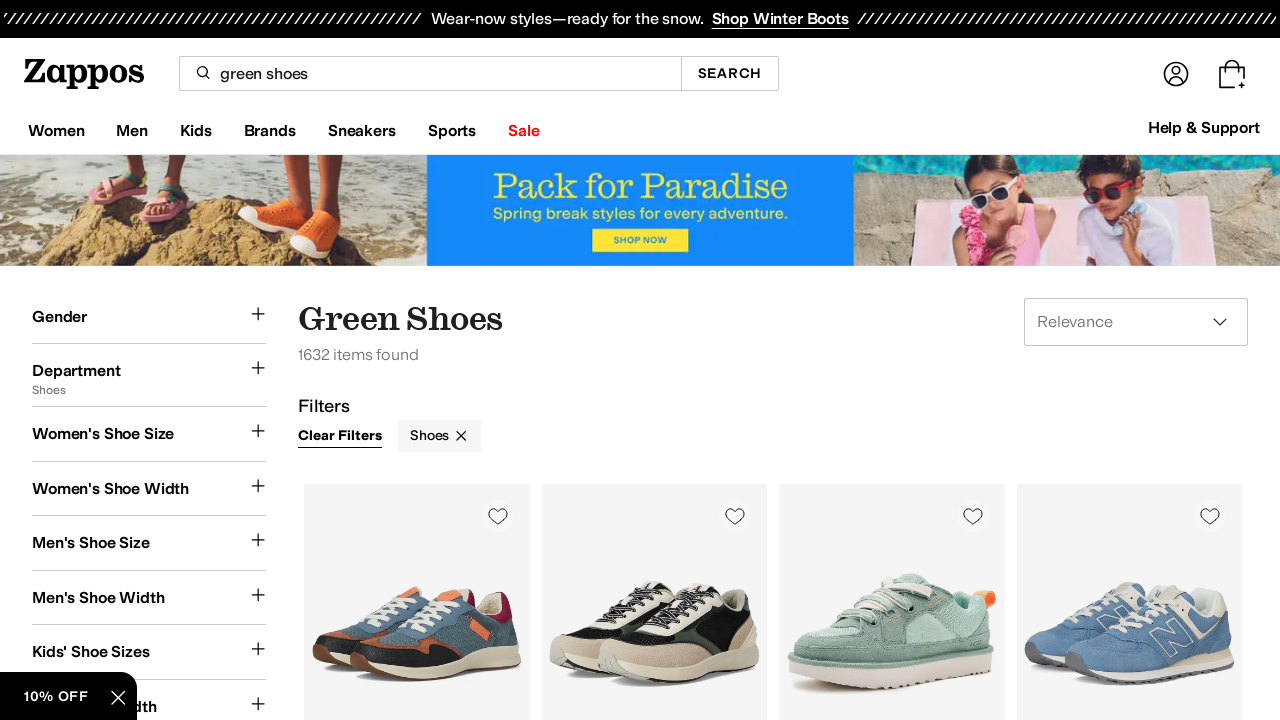

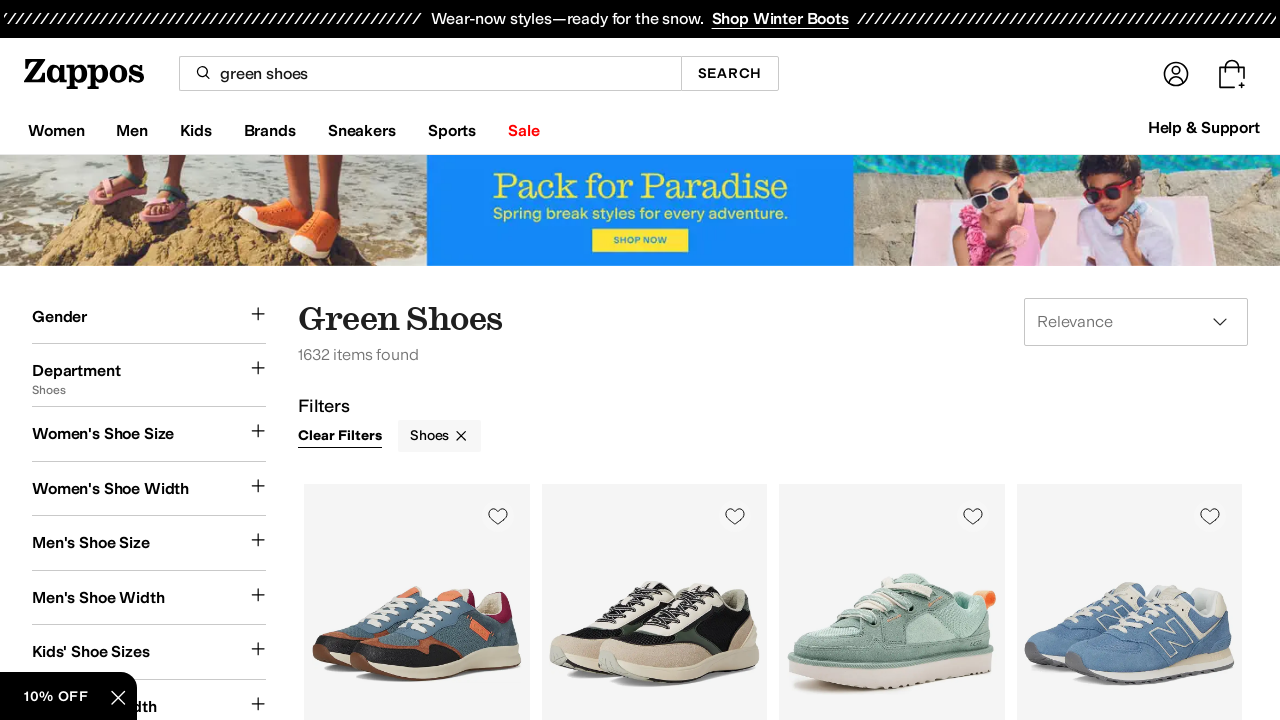